Tests a registration form by filling in the first name and last name fields on the registration page

Starting URL: http://demo.automationtesting.in/Register.html

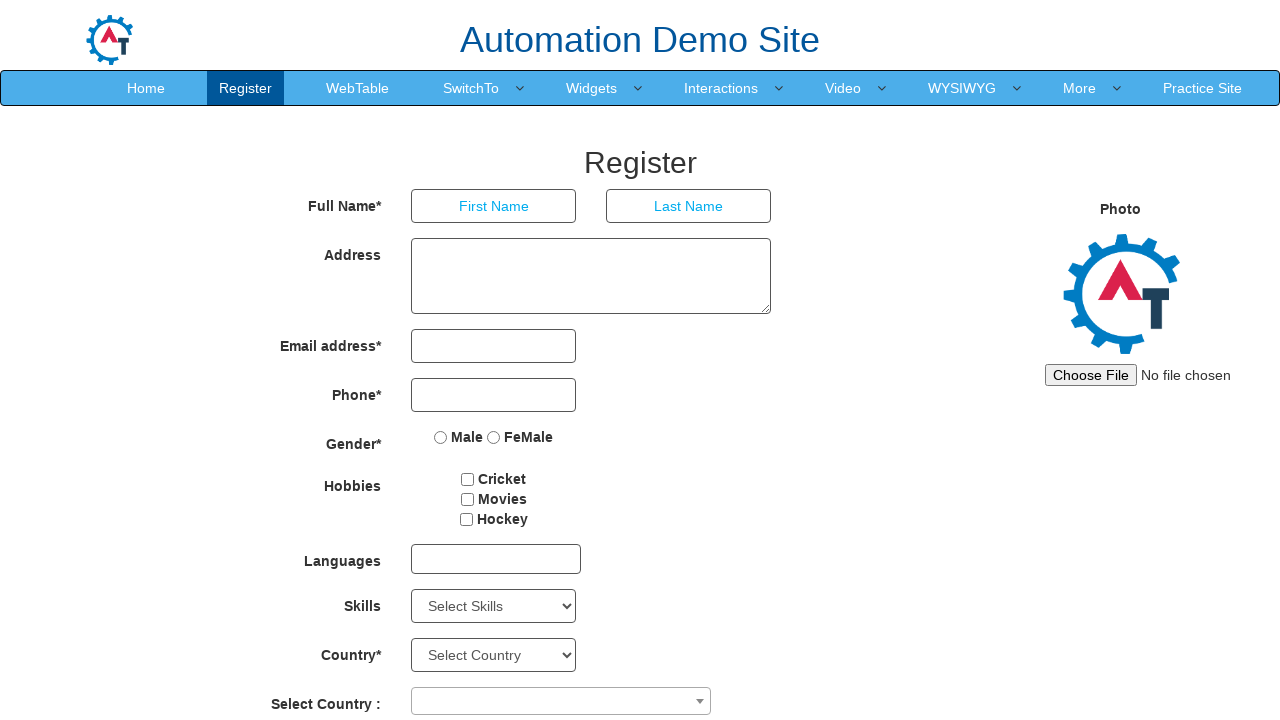

Filled first name field with 'Ram' on input[placeholder='First Name']
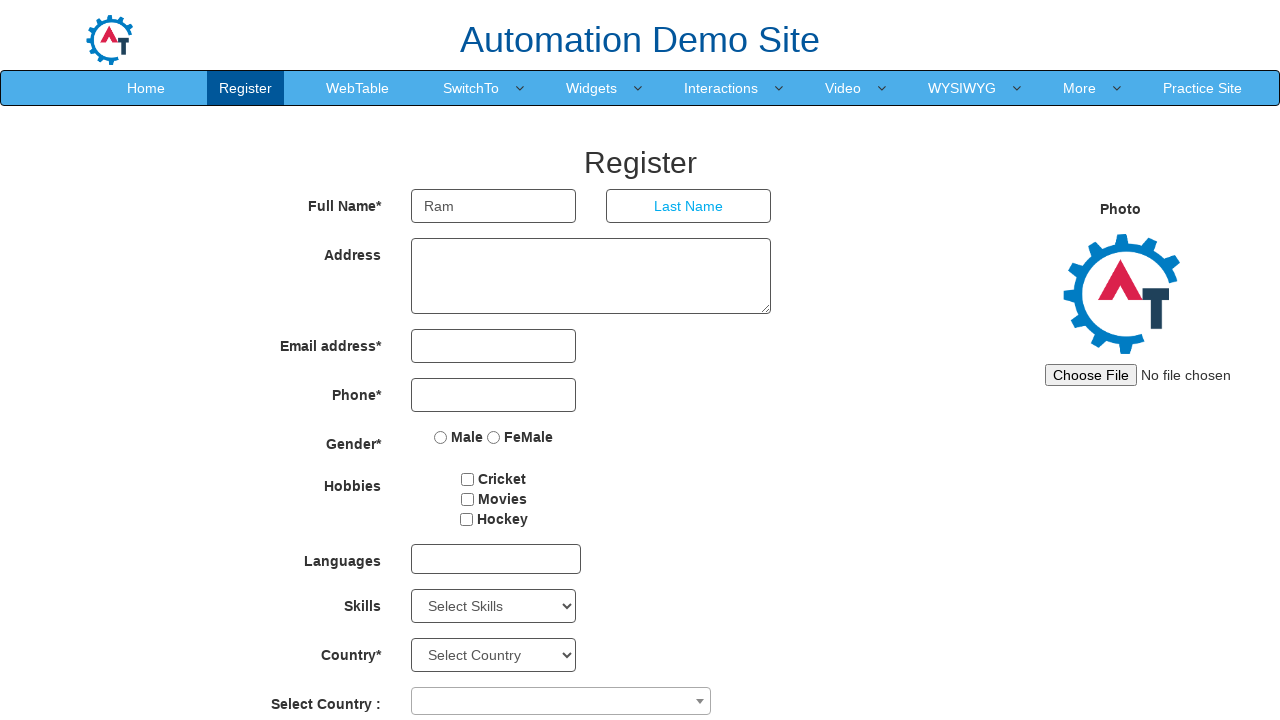

Filled last name field with 'sharma' on input[placeholder='Last Name']
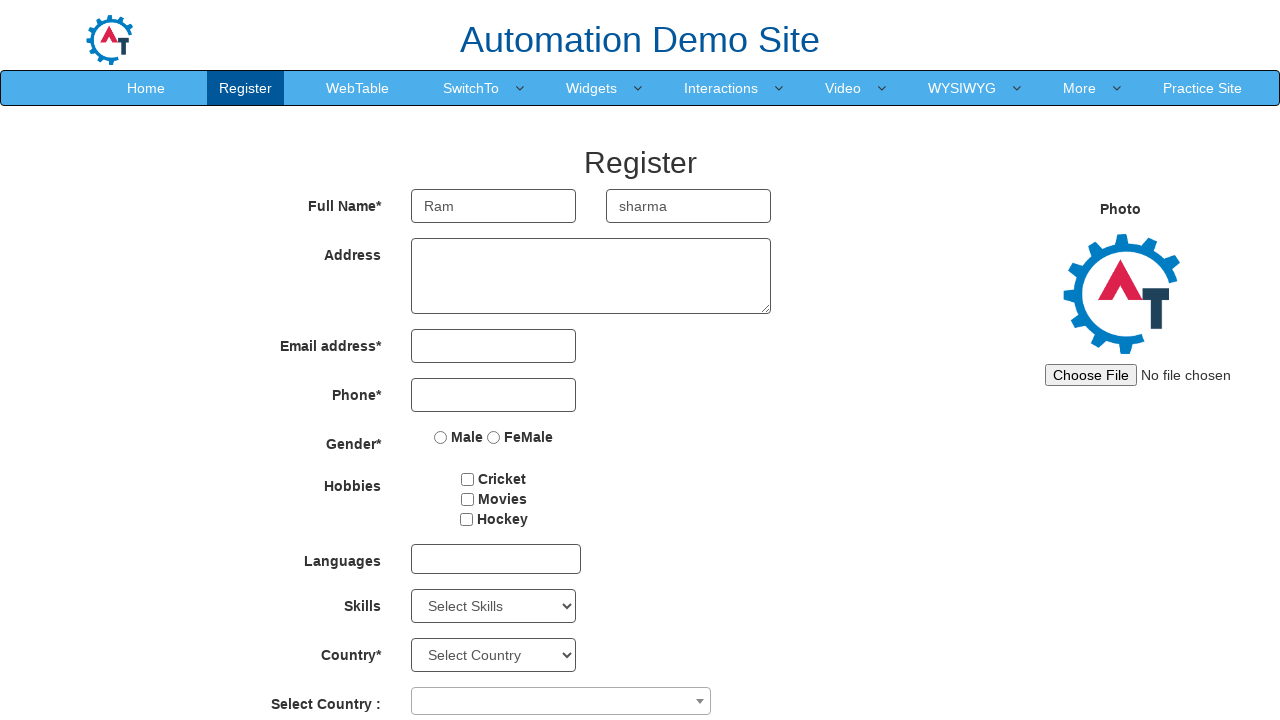

Waited 1 second to observe the result
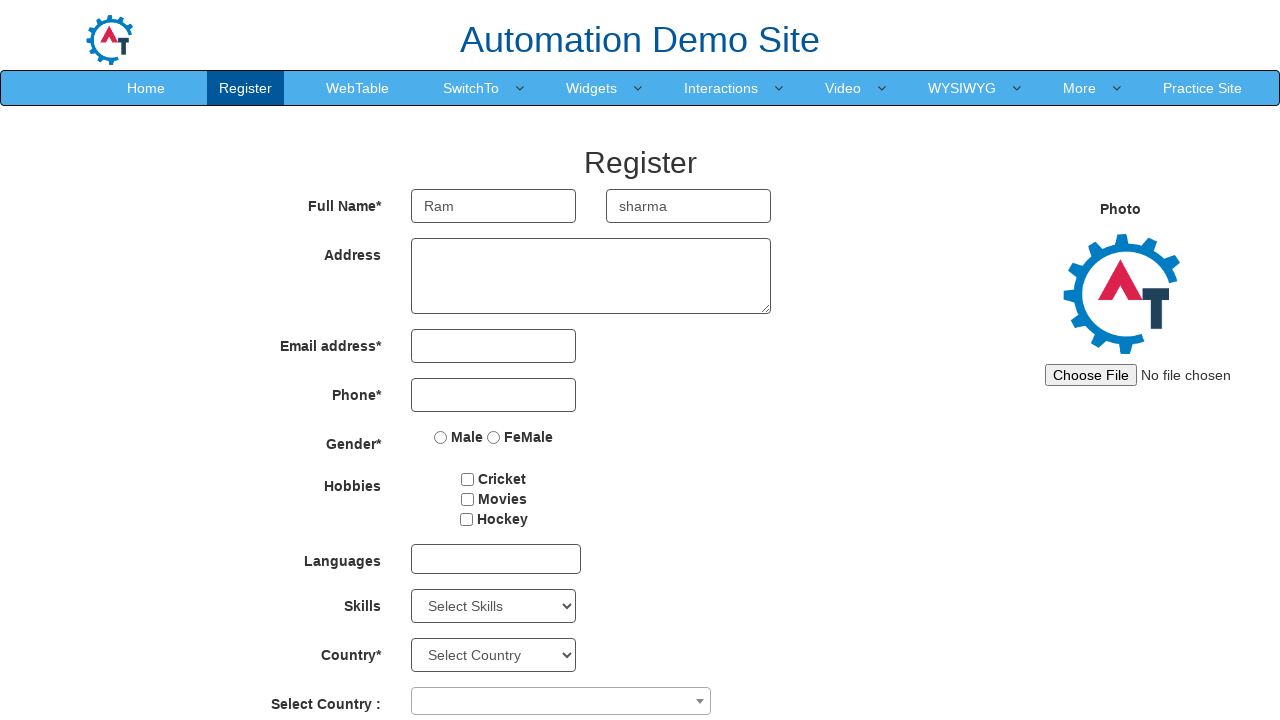

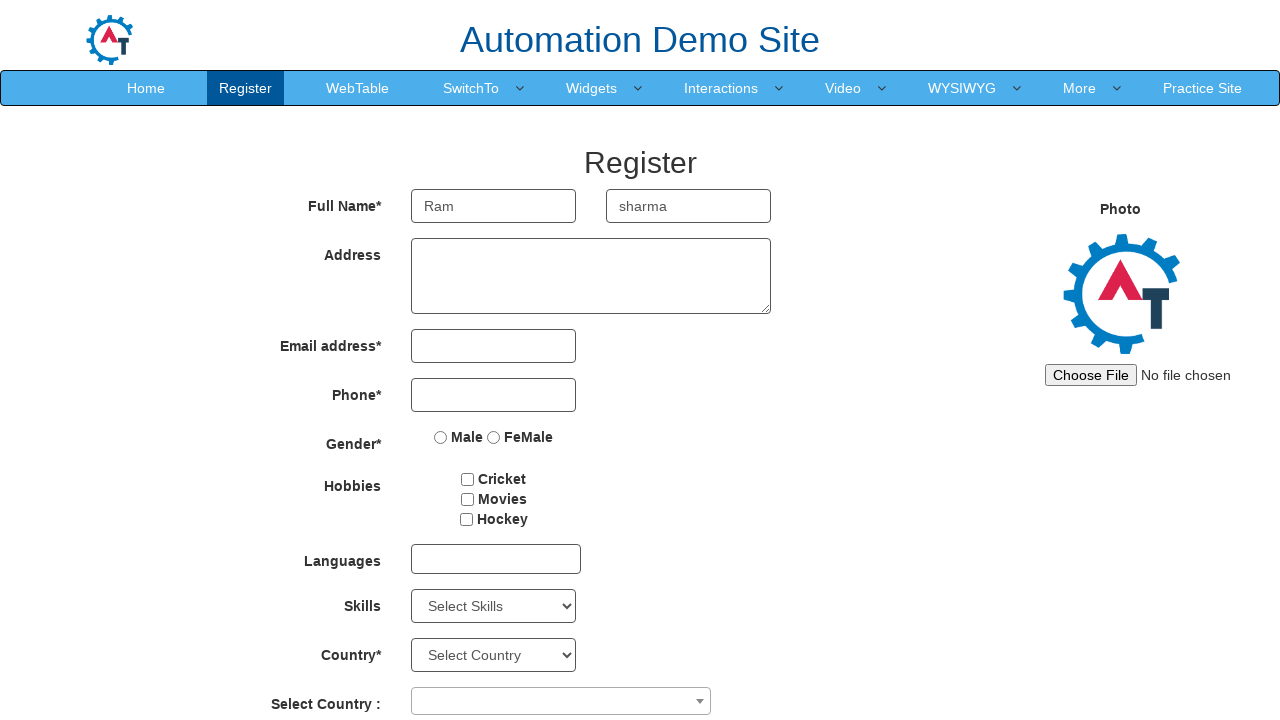